Tests basic browser navigation methods by navigating to Flipkart, going back, going forward, and refreshing the page

Starting URL: https://www.flipkart.com/

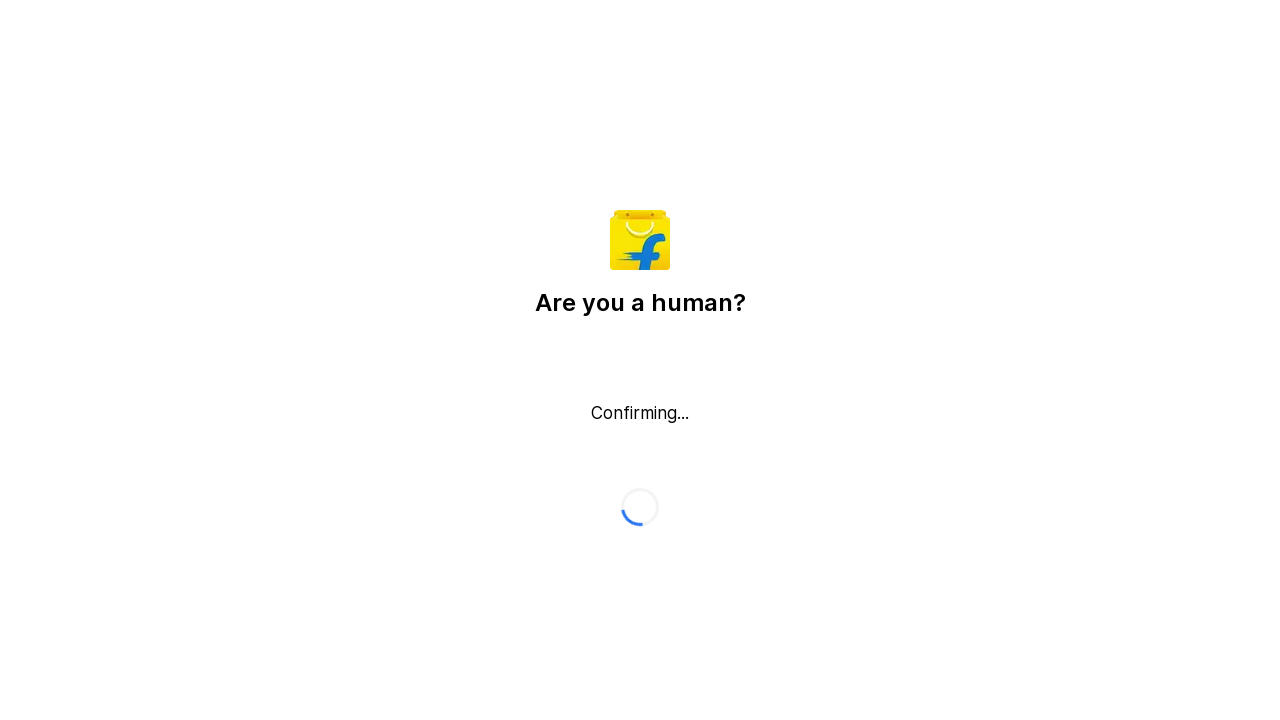

Navigated back from Flipkart
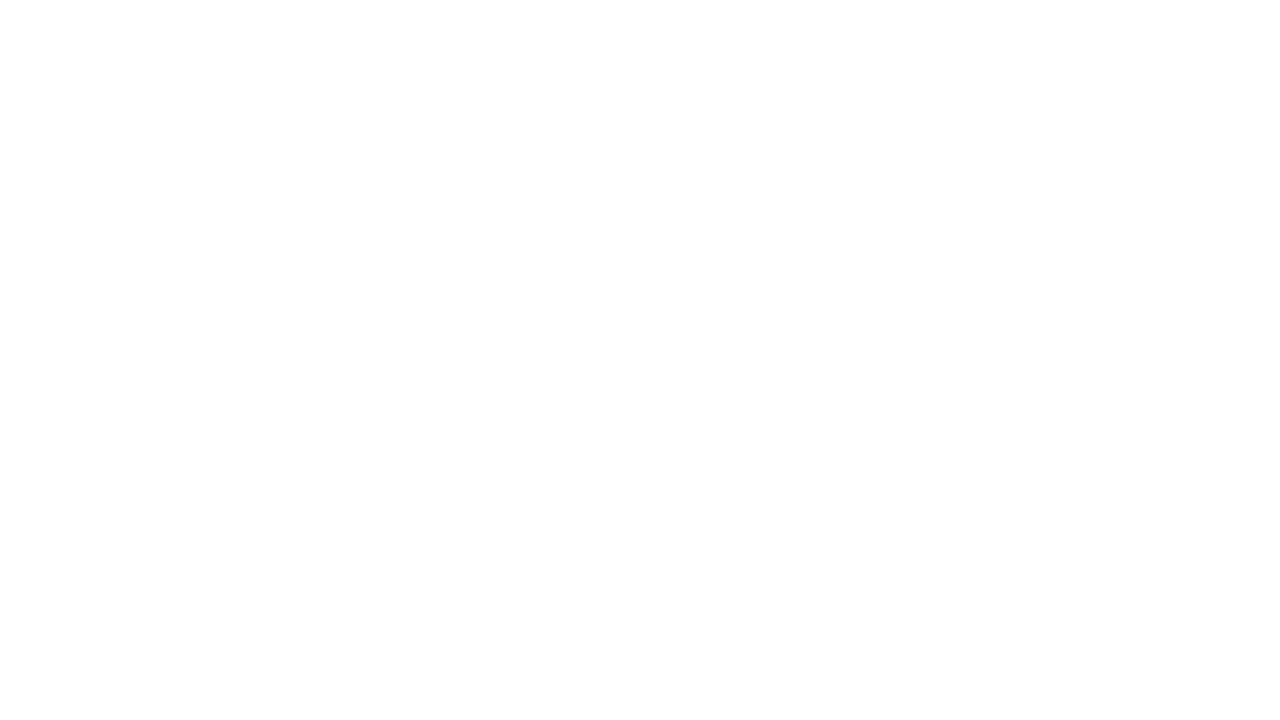

Navigated forward back to Flipkart
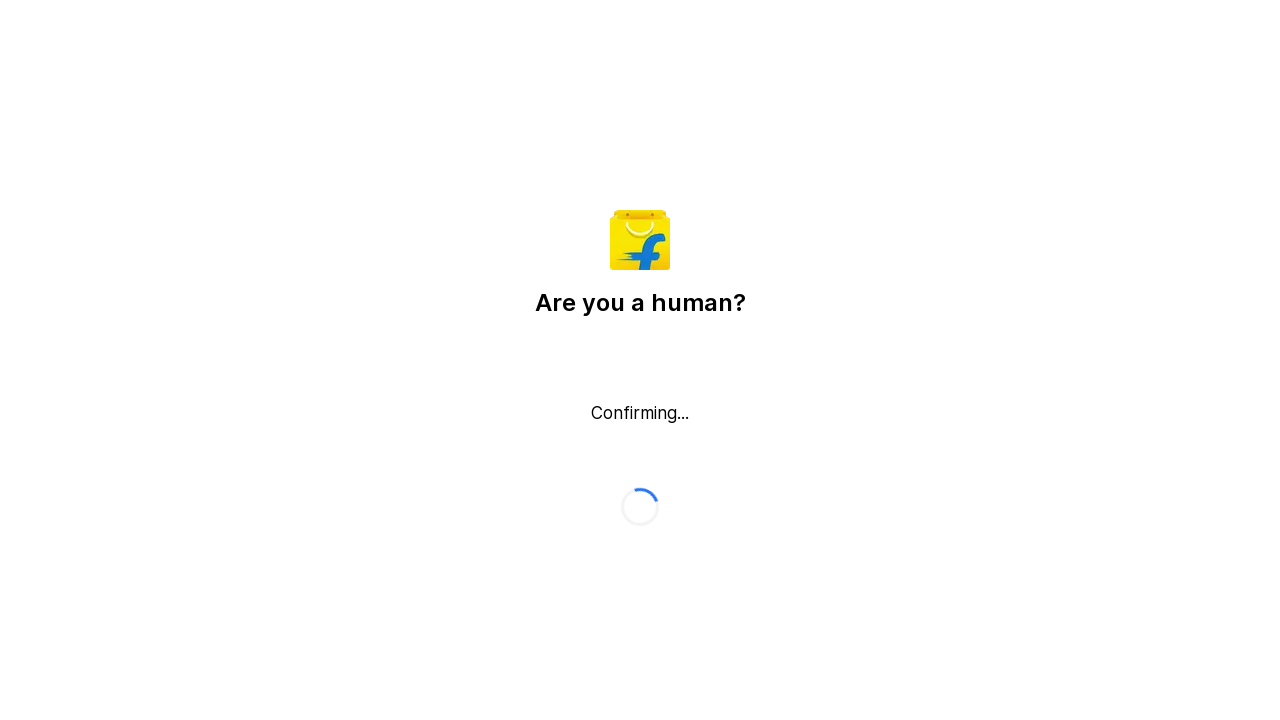

Refreshed the Flipkart page
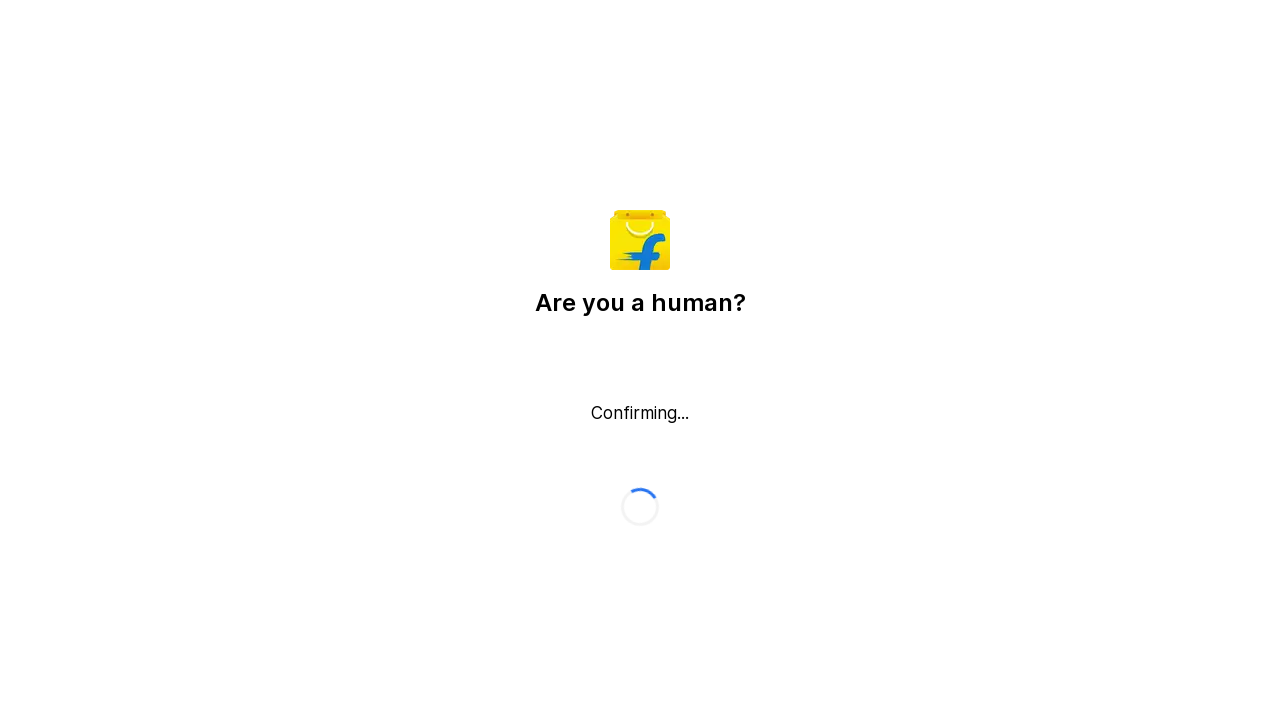

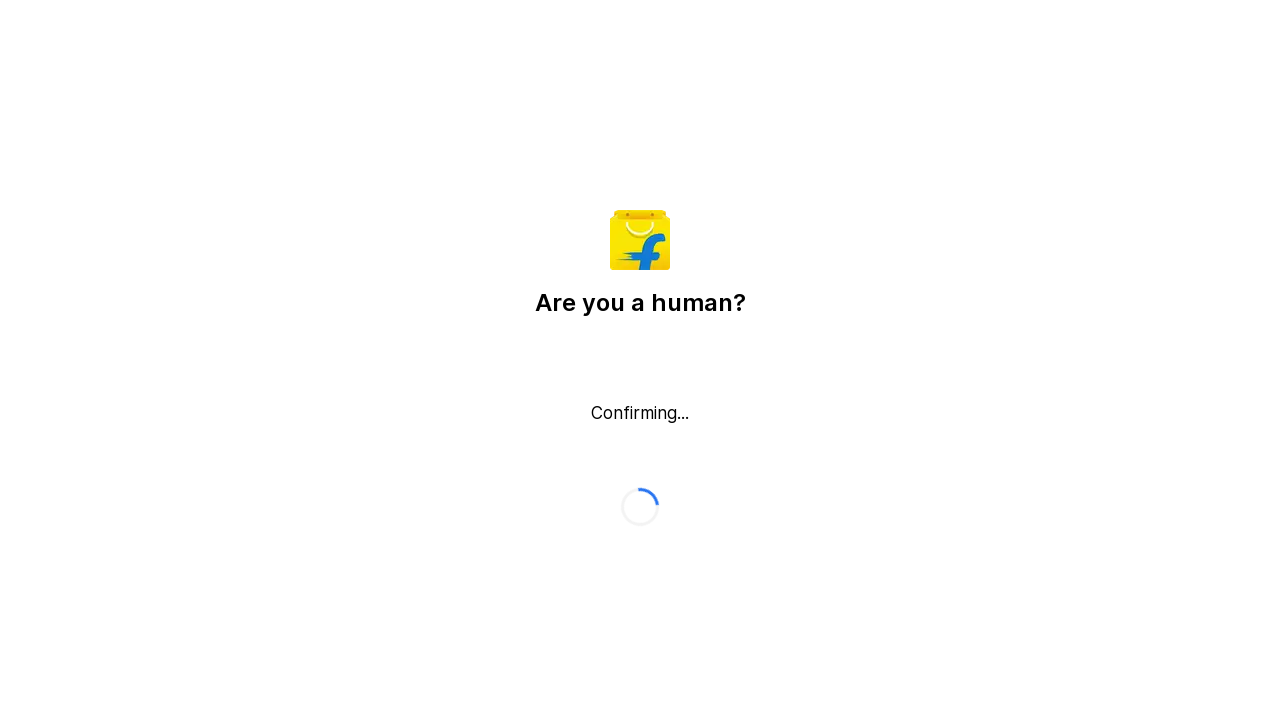